QA audit test that verifies logo visibility, page sections, booking links functionality, and responsive design at mobile and desktop viewport sizes on cortexmomentum.com

Starting URL: https://www.cortexmomentum.com

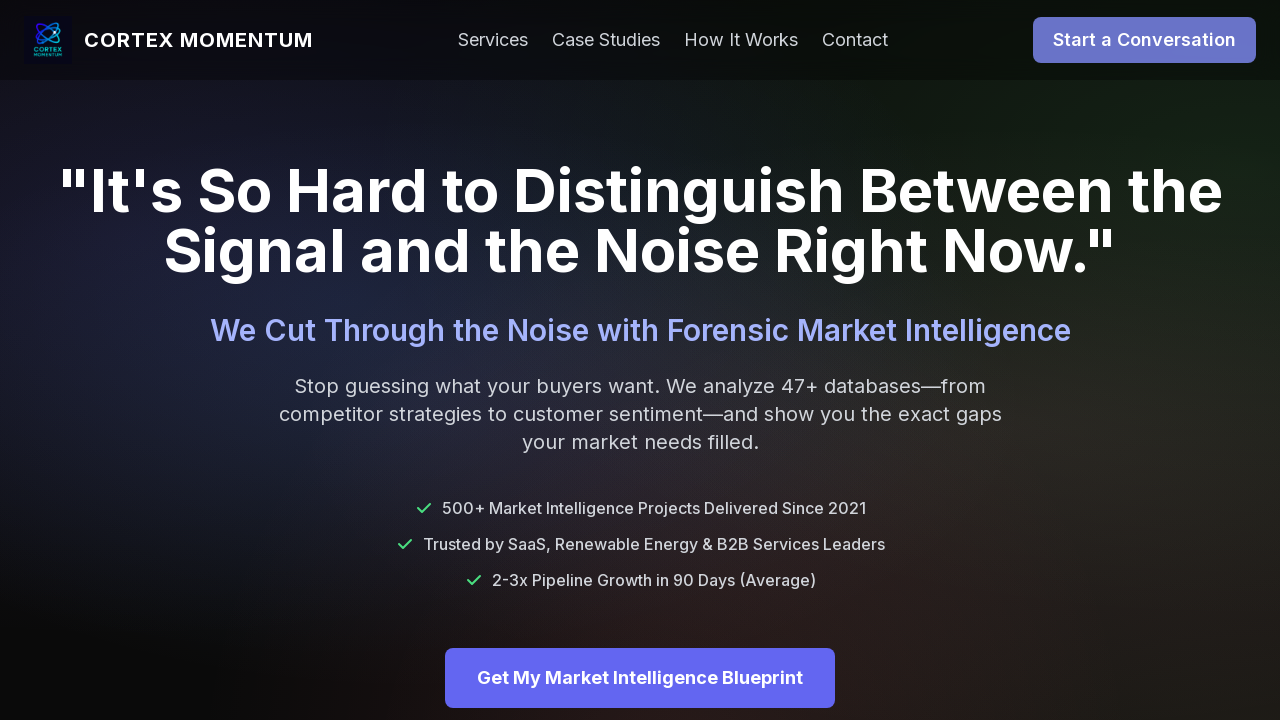

Located logo element
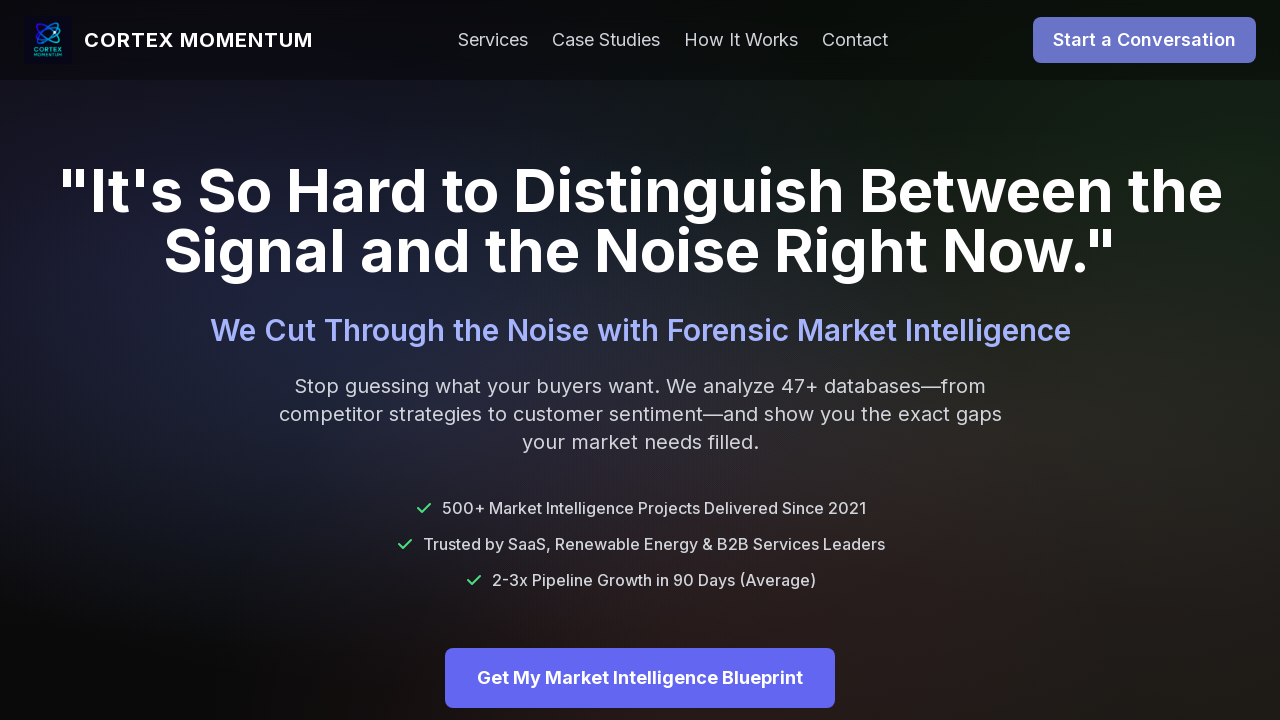

Logo is visible on page
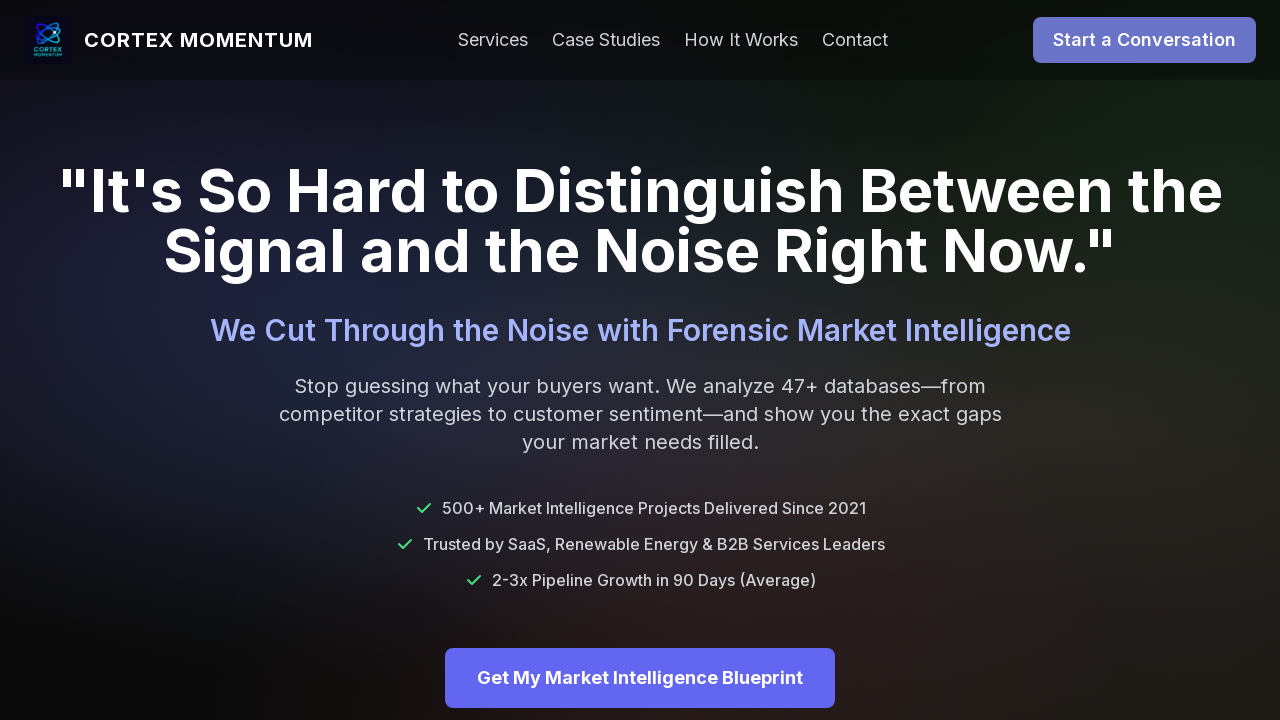

Logo image file successfully loaded from server
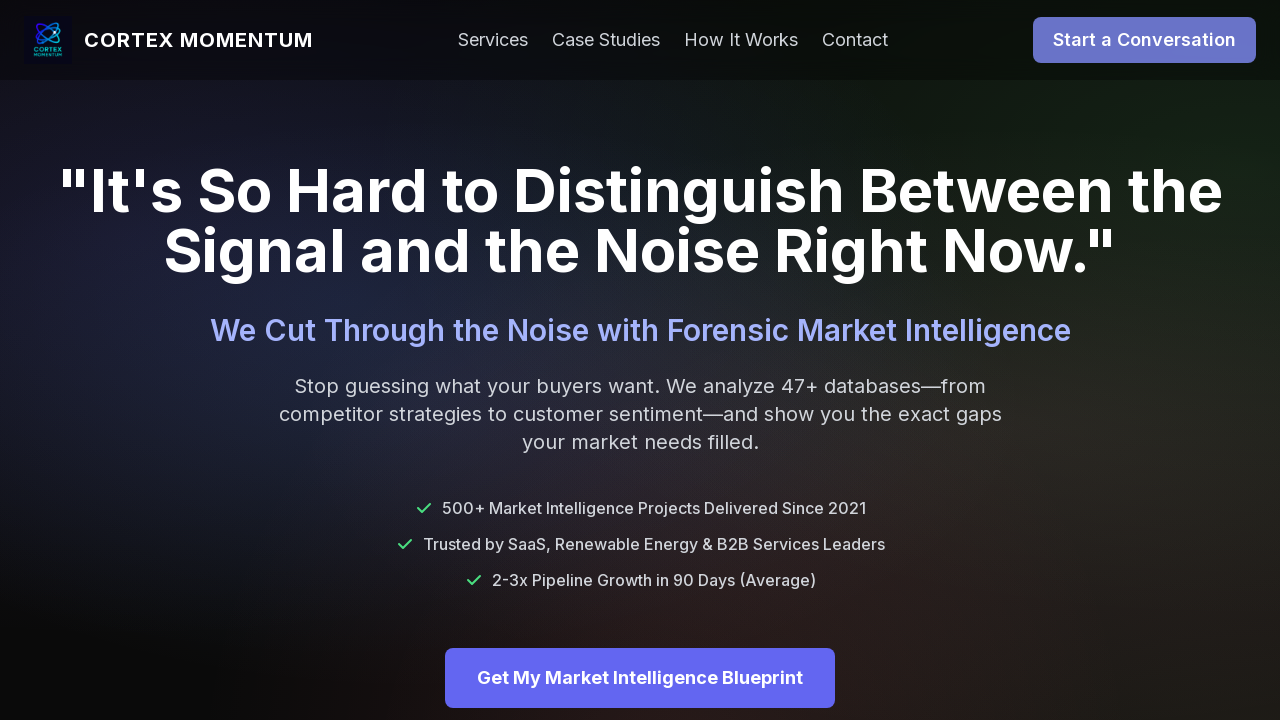

Found 8 page sections
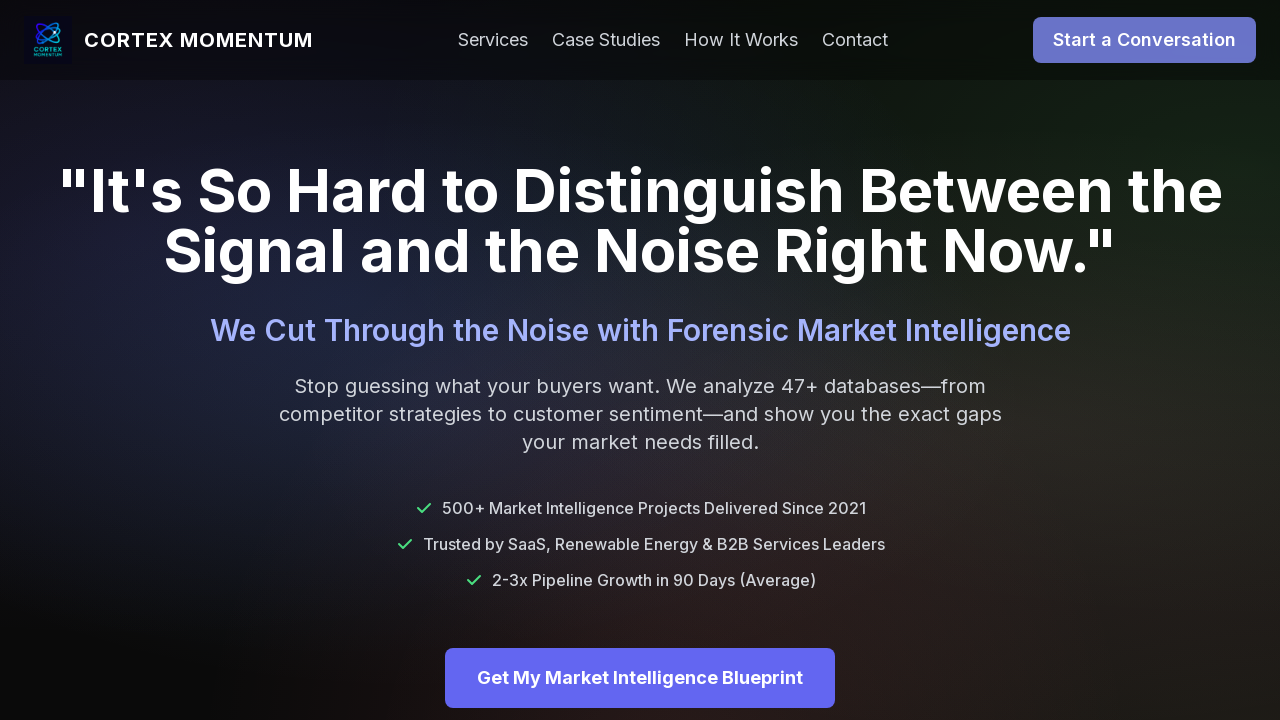

Found 4 booking calendar links
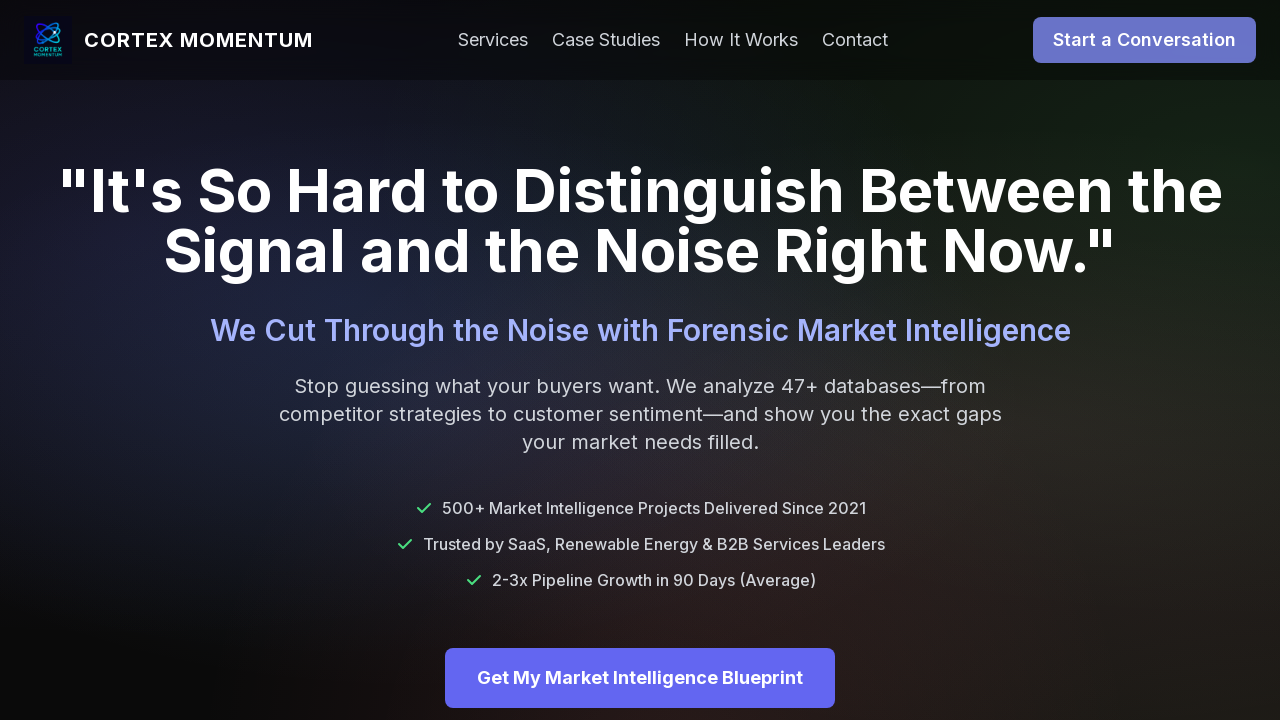

Retrieved booking link href: https://calendar.app.google/DmXNgS19mdu8NCBT9
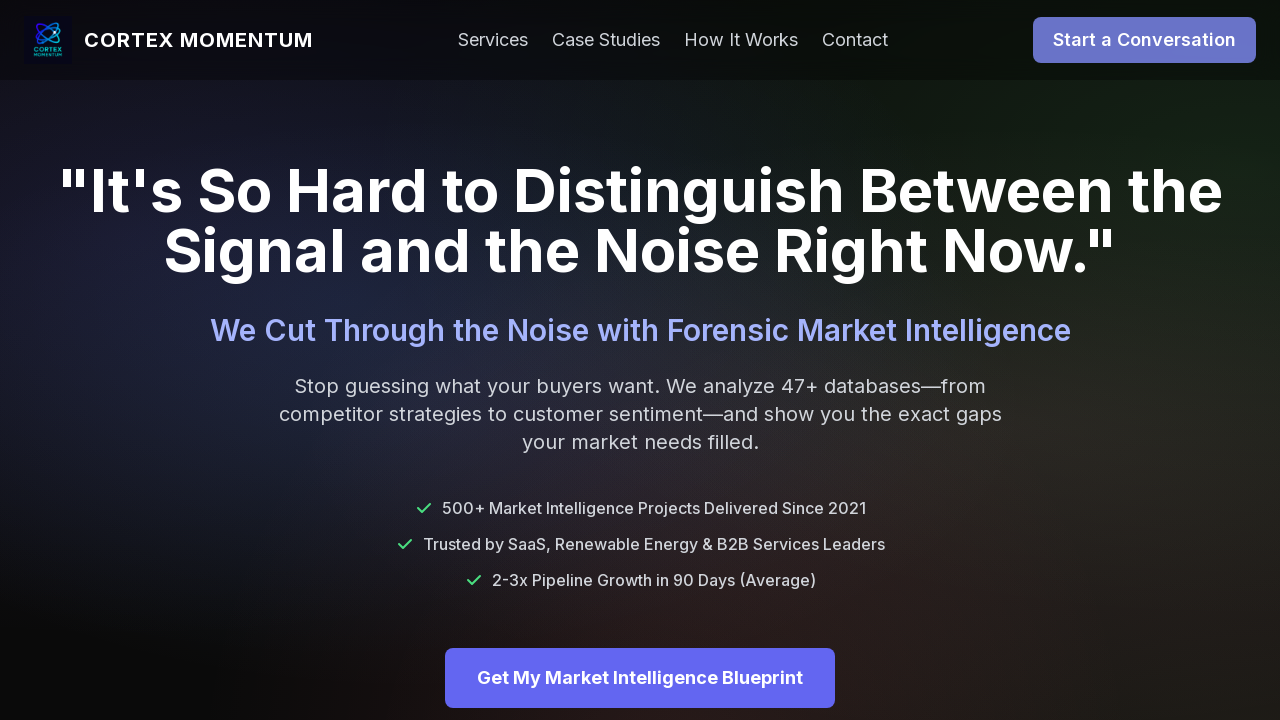

Set viewport to mobile size (375x667)
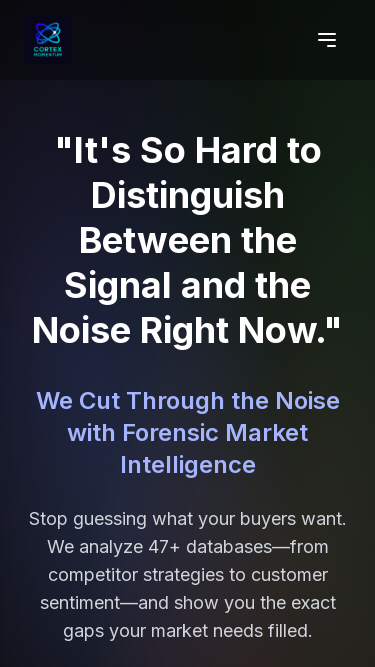

Waited 1 second for mobile layout to render
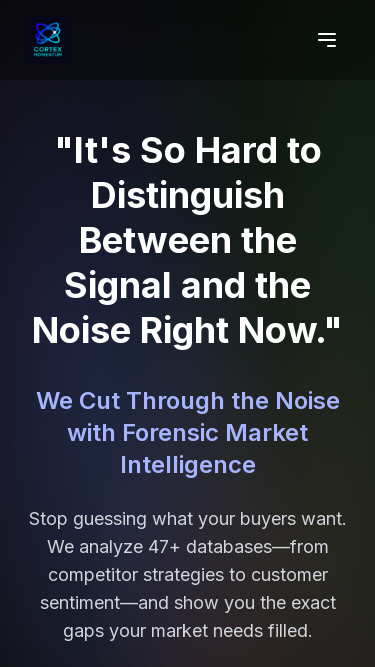

Logo visibility on mobile viewport: True
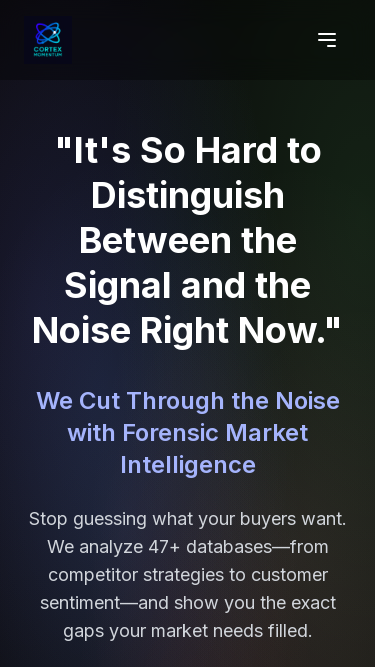

Set viewport to desktop size (1200x800)
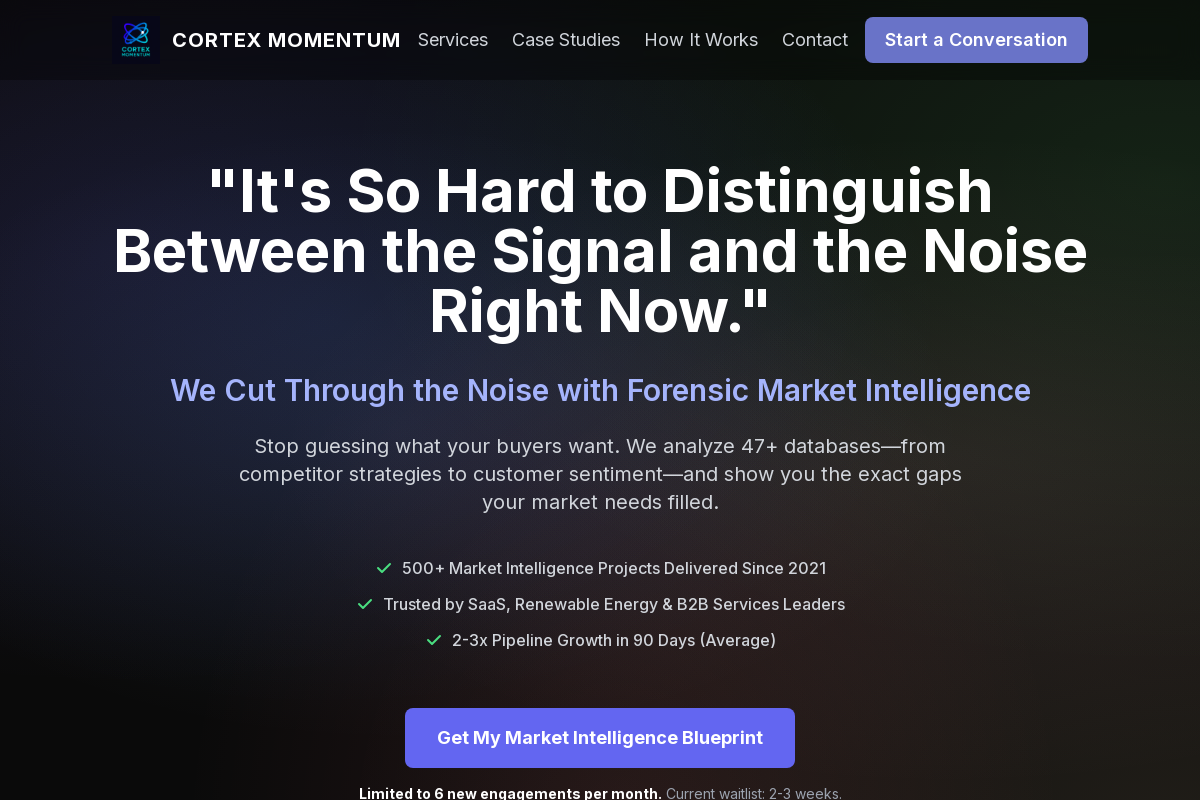

Waited 1 second for desktop layout to render
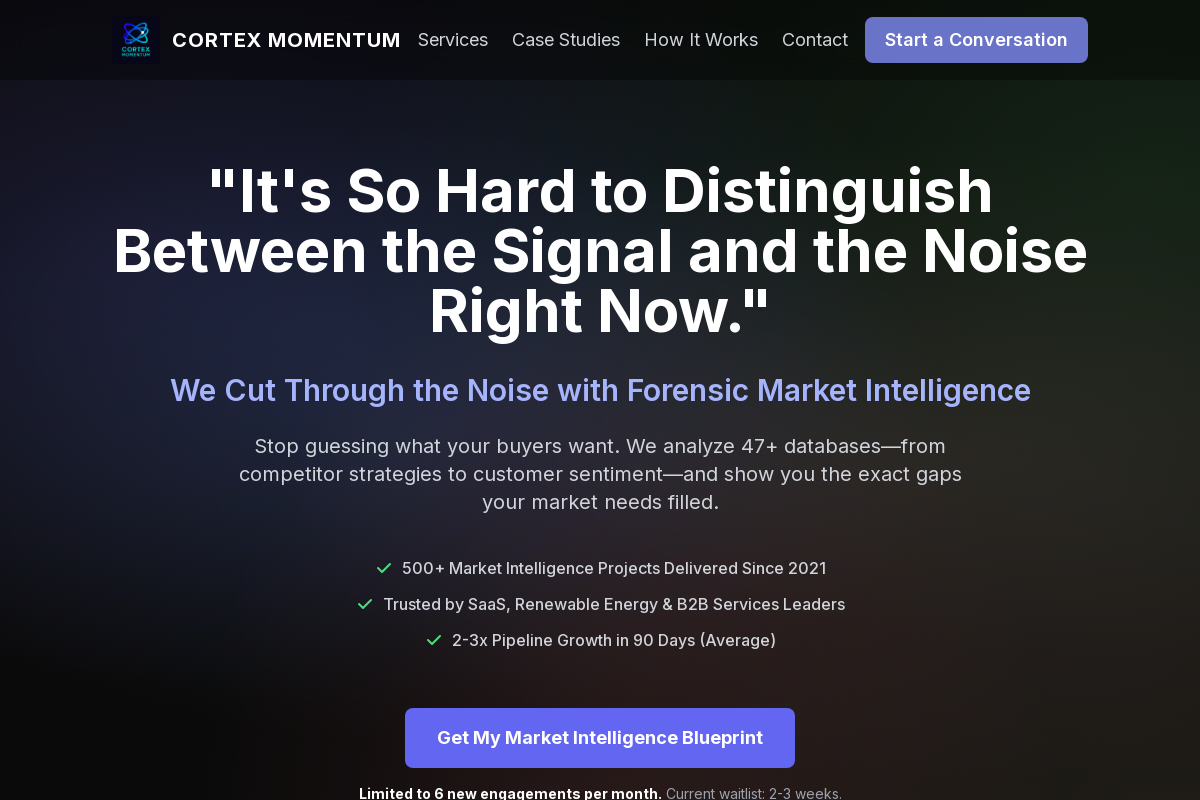

Logo visibility on desktop viewport: True
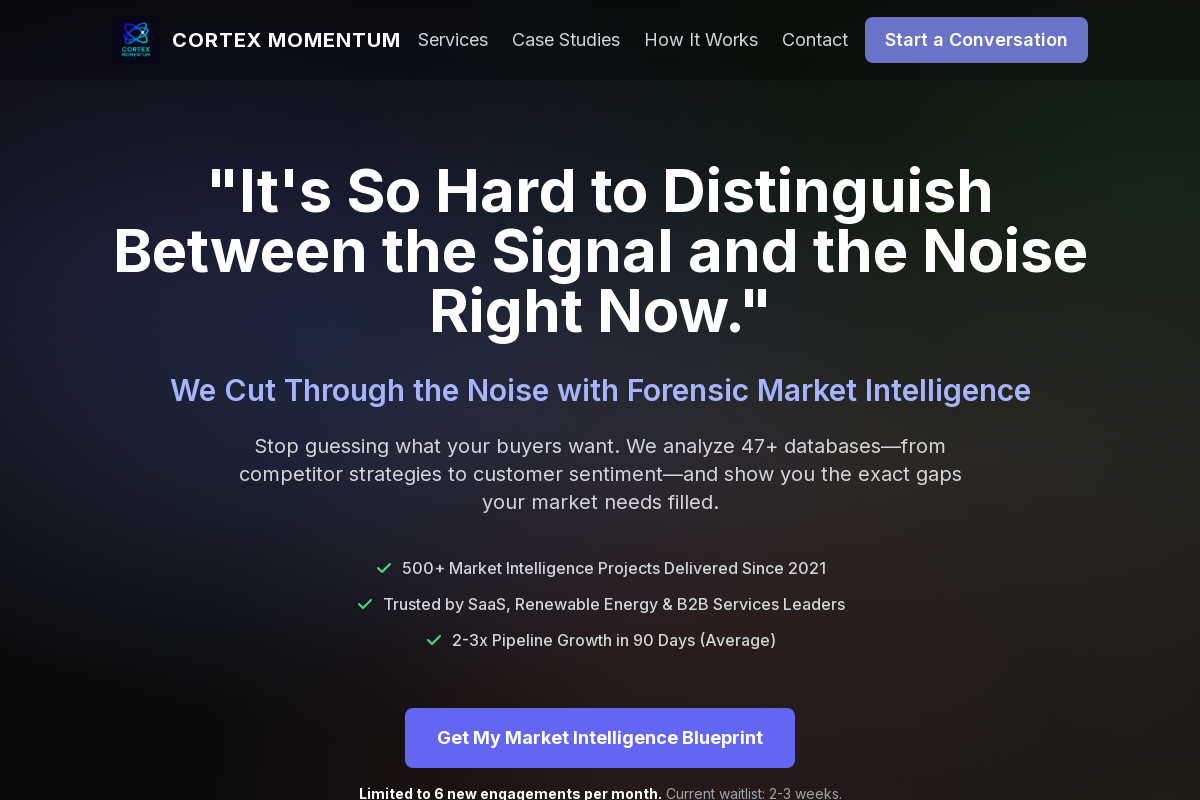

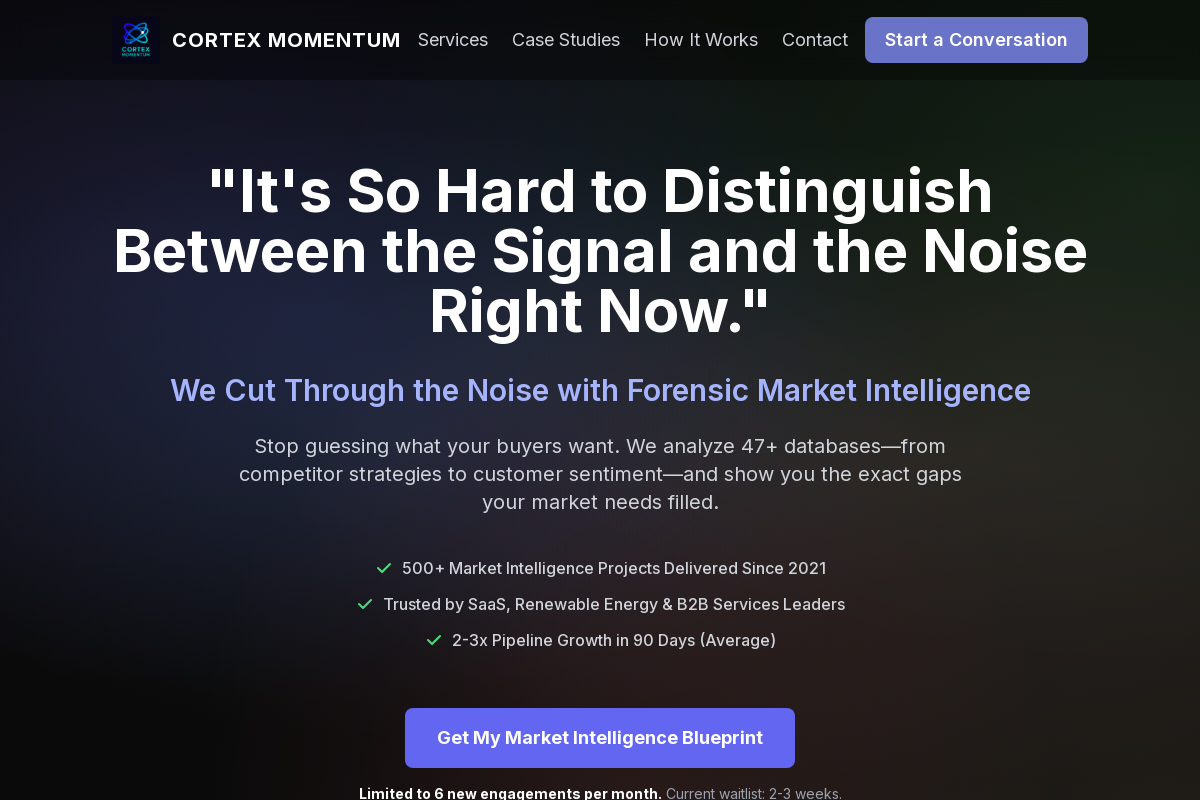